Tests alert handling functionality by clicking a button that triggers an alert, validating the alert text, and accepting it

Starting URL: http://automationbykrishna.com/index.html#

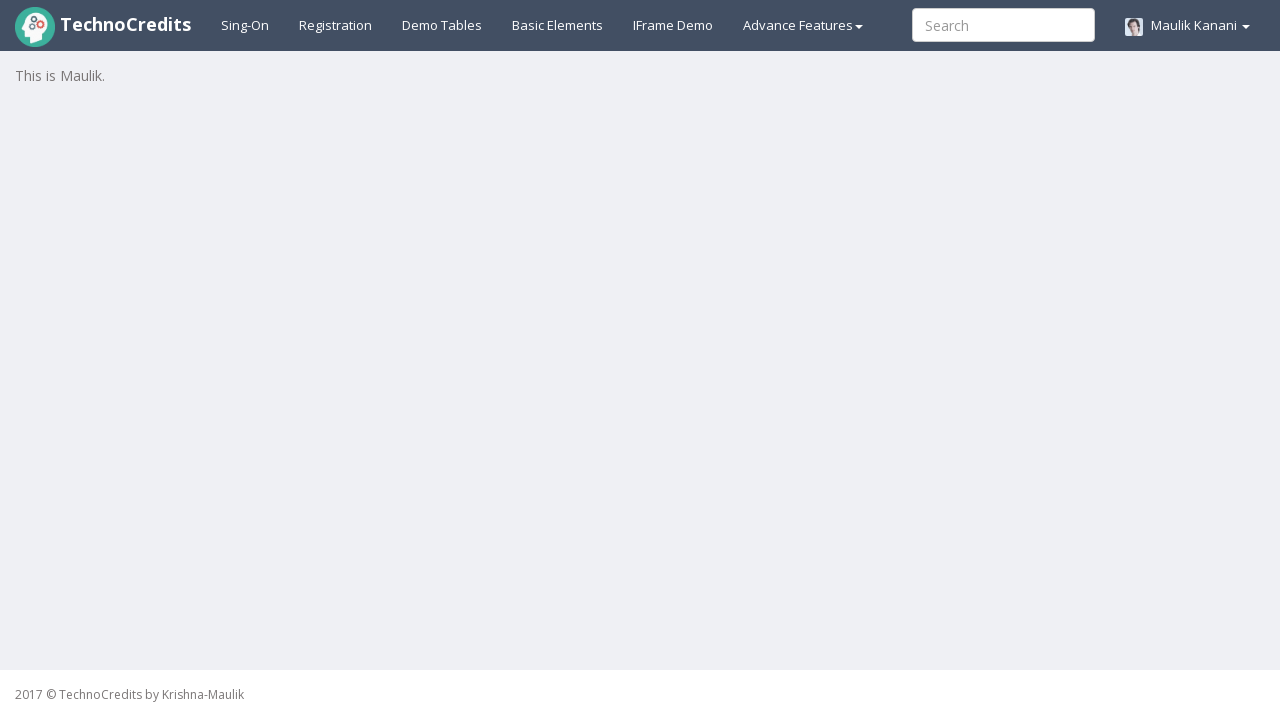

Clicked on Basic elements link at (558, 25) on xpath=//a[@id='basicelements']
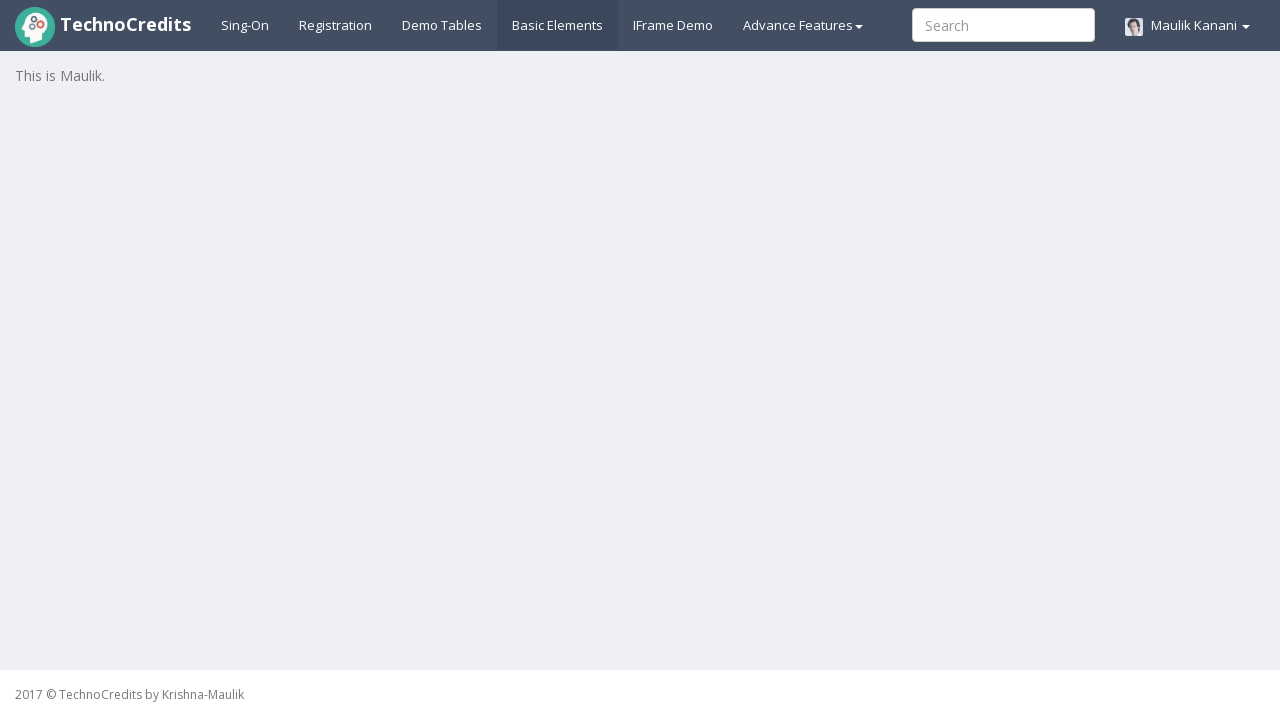

Waited for page to load
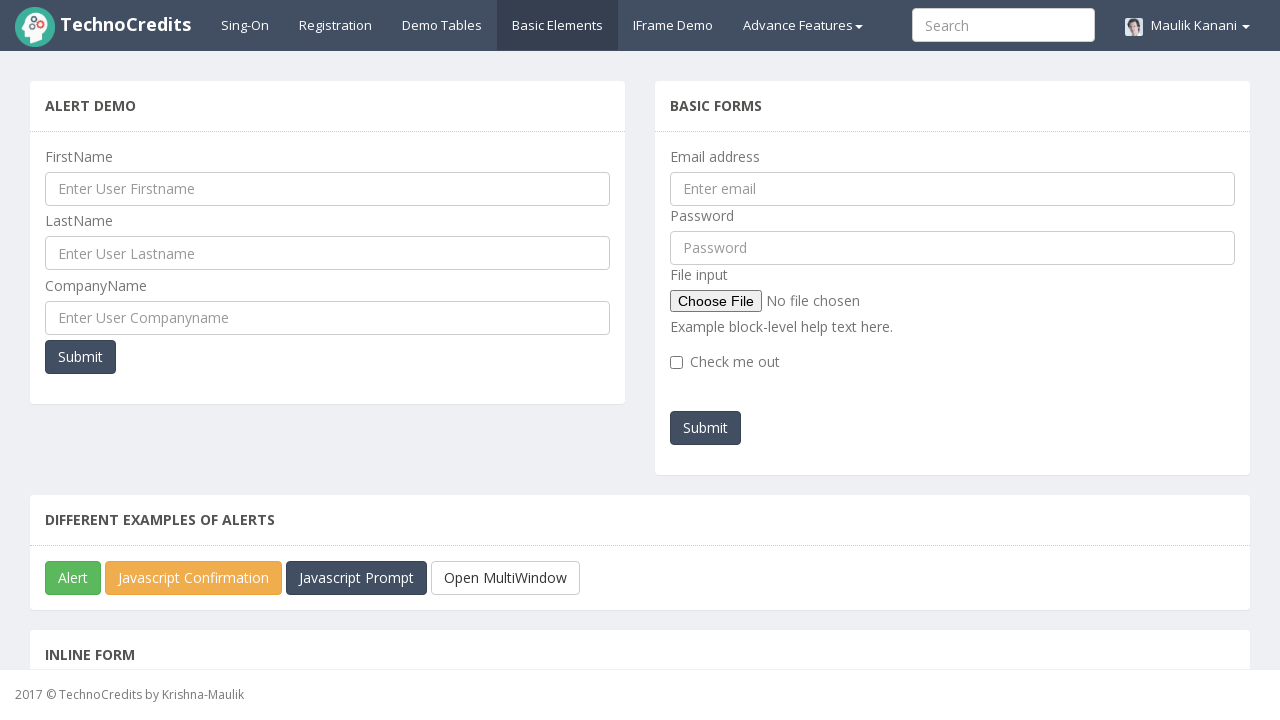

Set up alert dialog handler to accept alerts
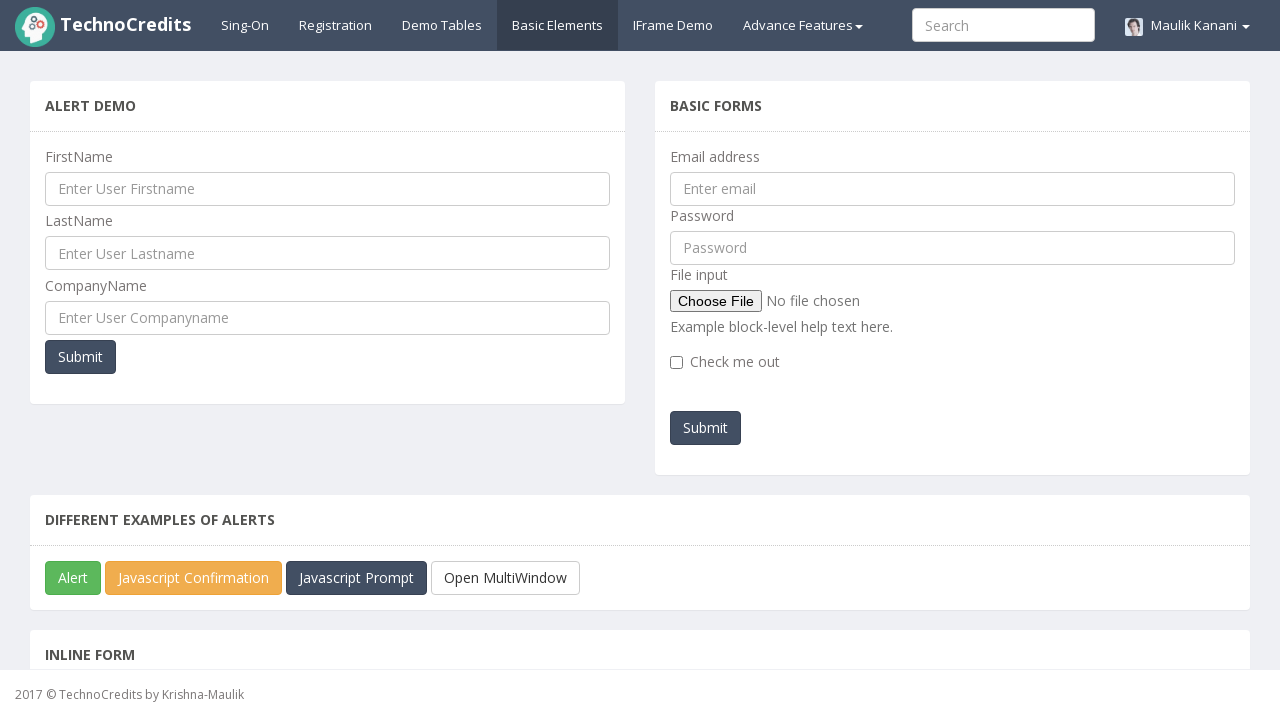

Clicked success button that triggers alert at (73, 578) on xpath=//button[@class='btn btn-success']
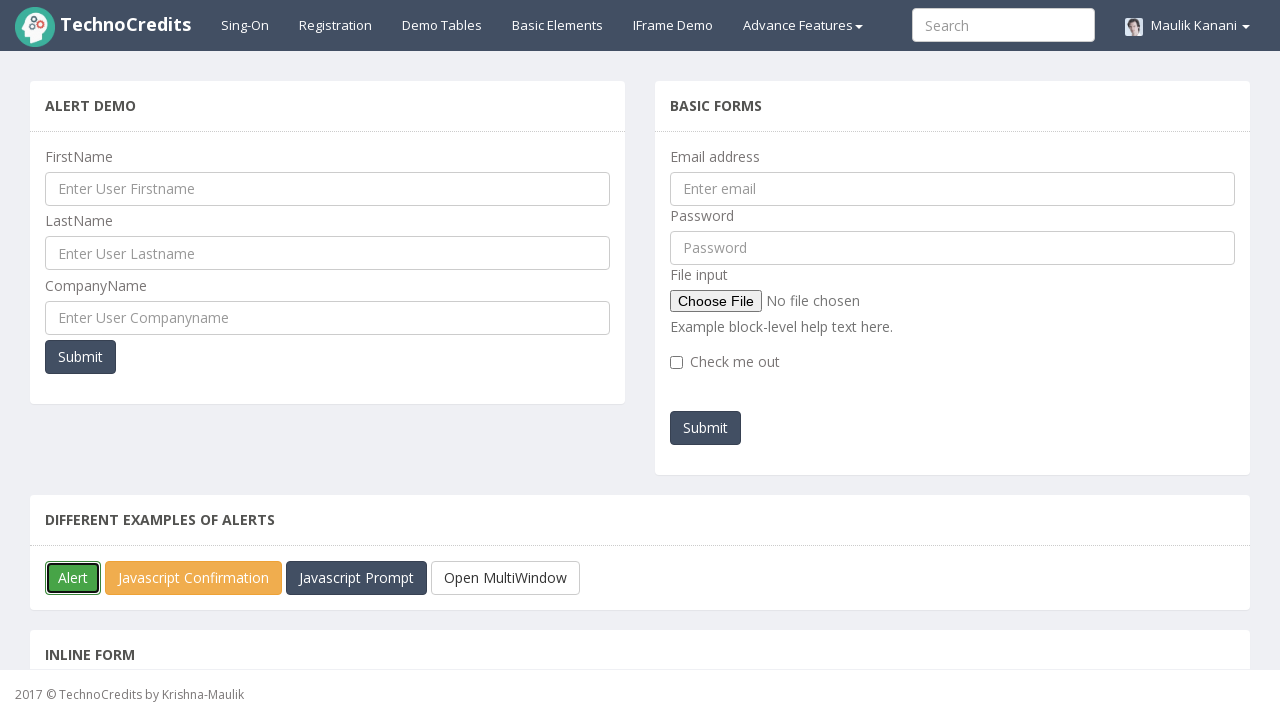

Alert was validated and accepted
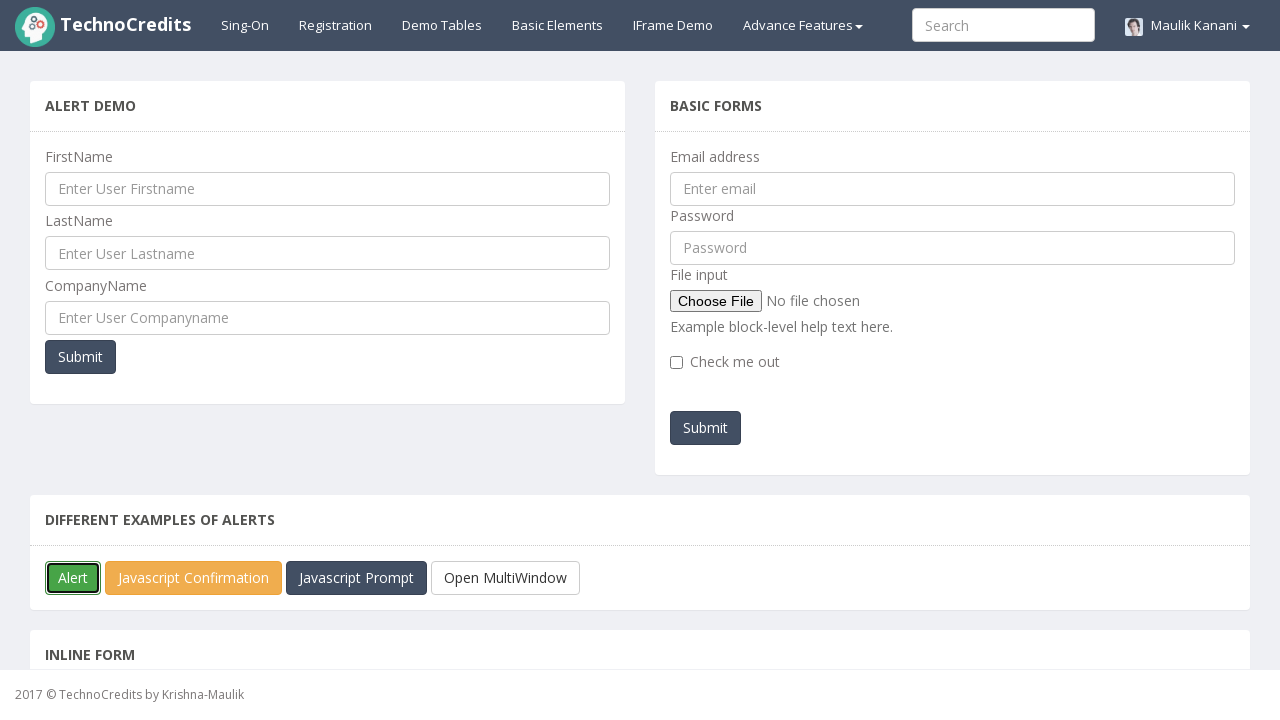

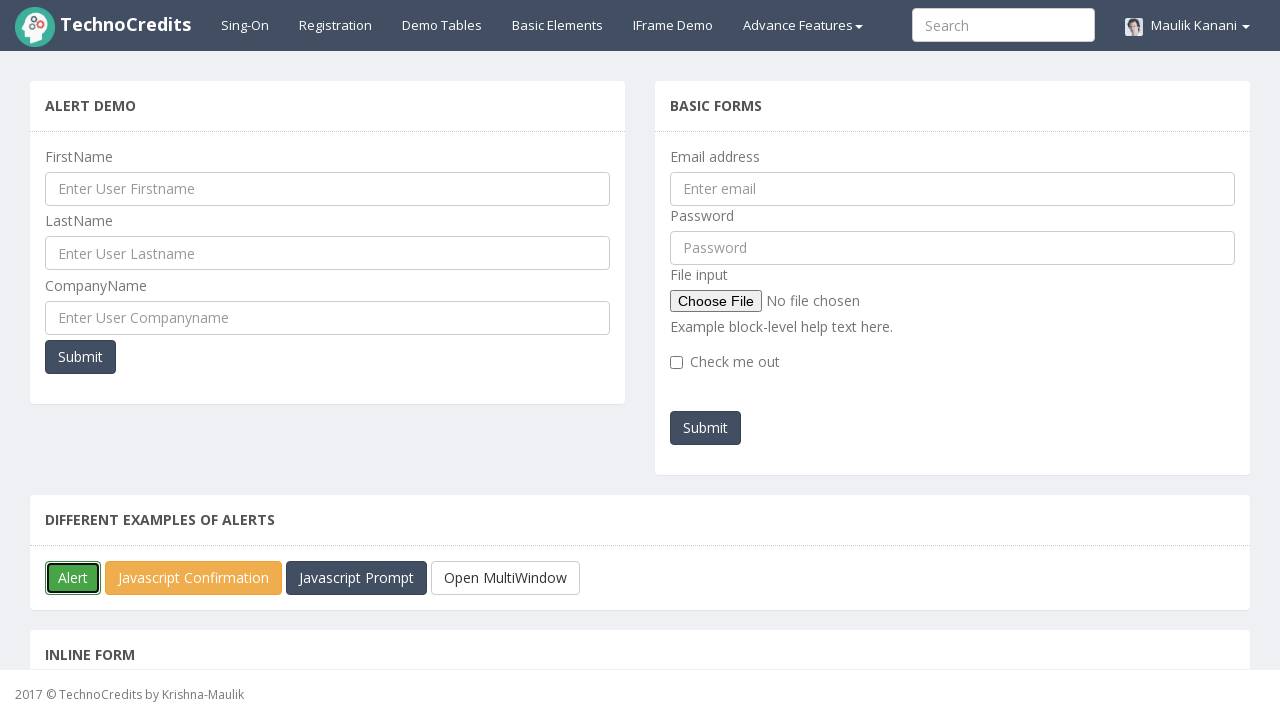